Tests drag-and-drop functionality on the jQuery UI droppable demo page by switching to an iframe and dragging an element onto a drop target

Starting URL: https://jqueryui.com/droppable/

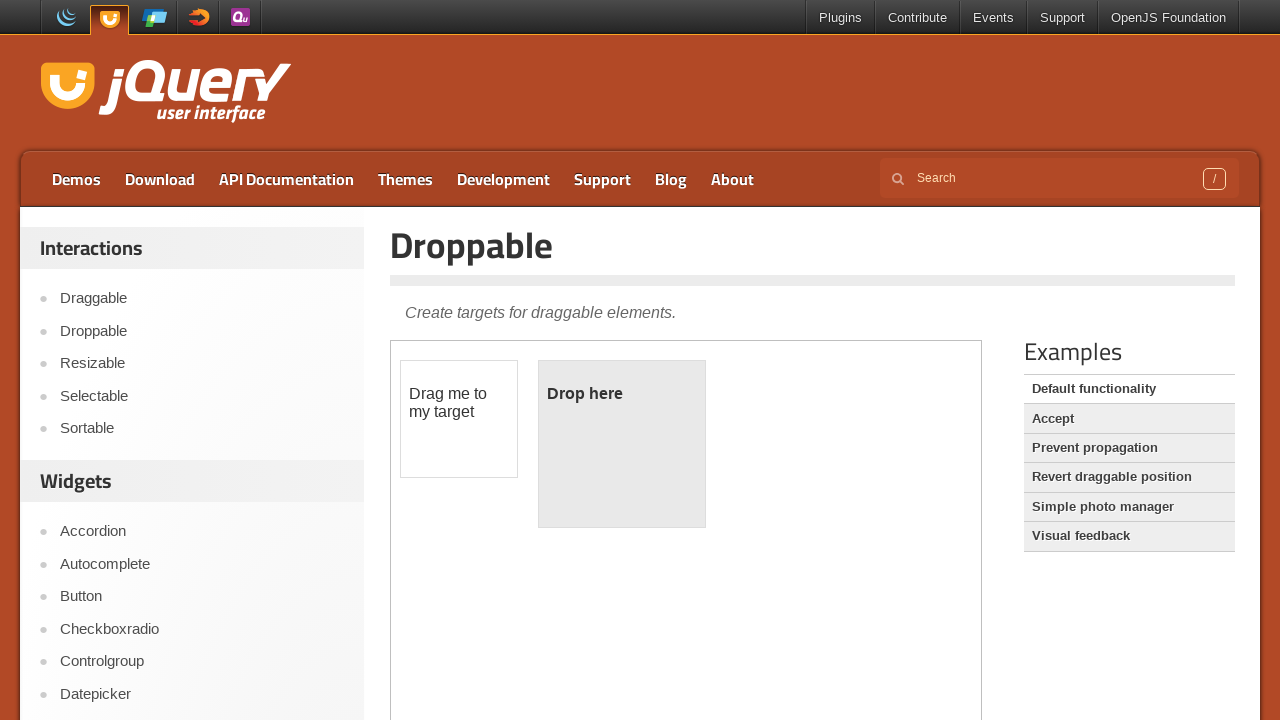

Located the demo iframe containing draggable elements
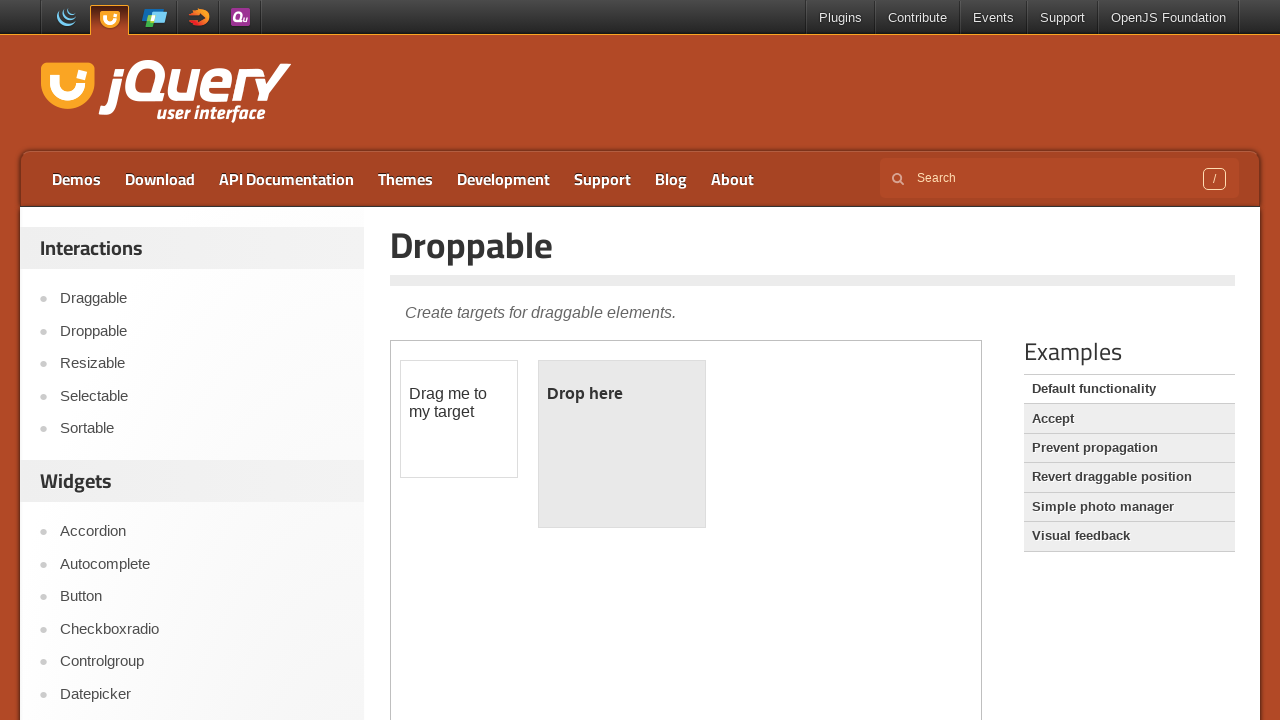

Located the draggable source element with id 'draggable'
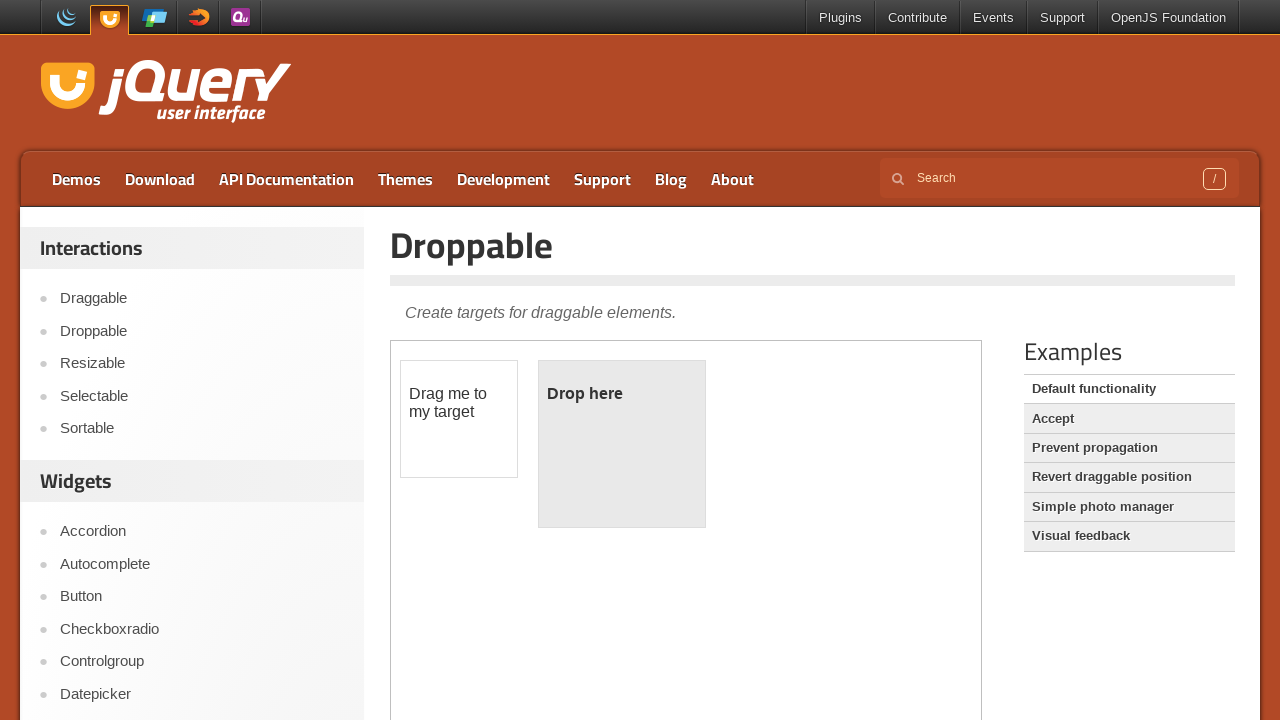

Located the droppable target element with id 'droppable'
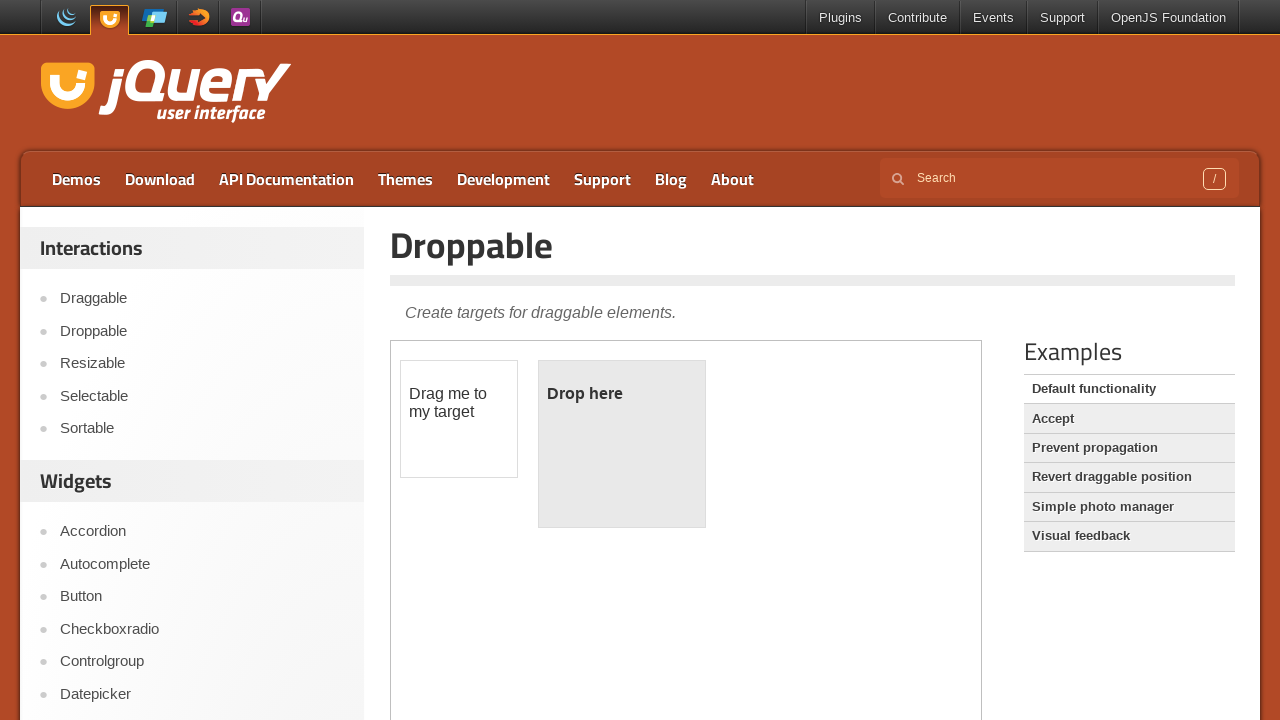

Dragged the draggable element onto the droppable target at (622, 444)
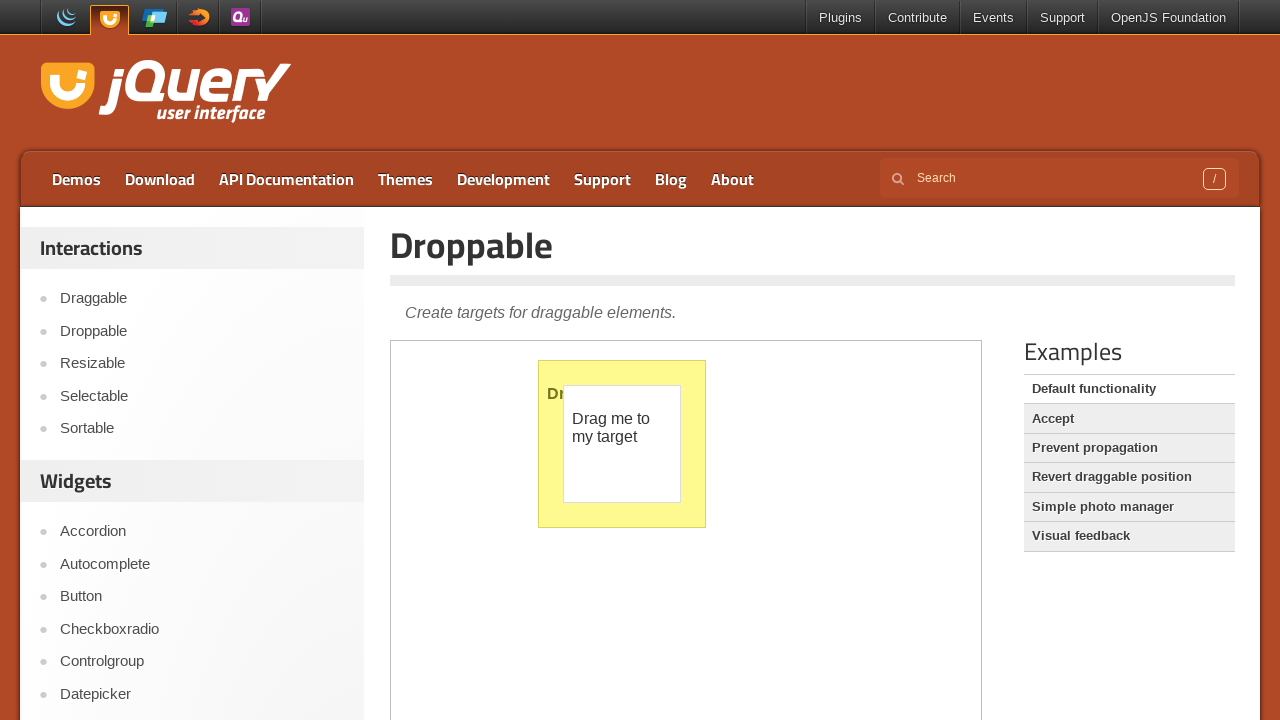

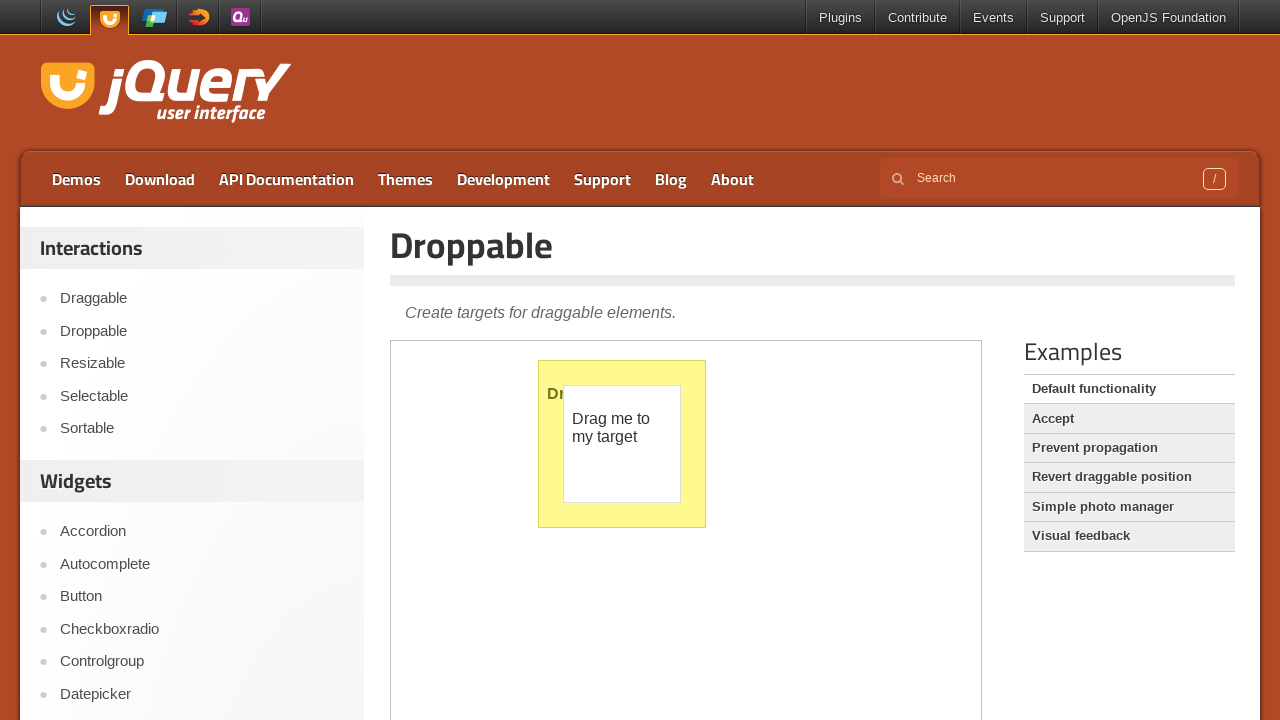